Tests dynamic loading functionality by clicking a start button and waiting for a "Hello World!" message to appear after the content loads dynamically.

Starting URL: https://the-internet.herokuapp.com/dynamic_loading/2

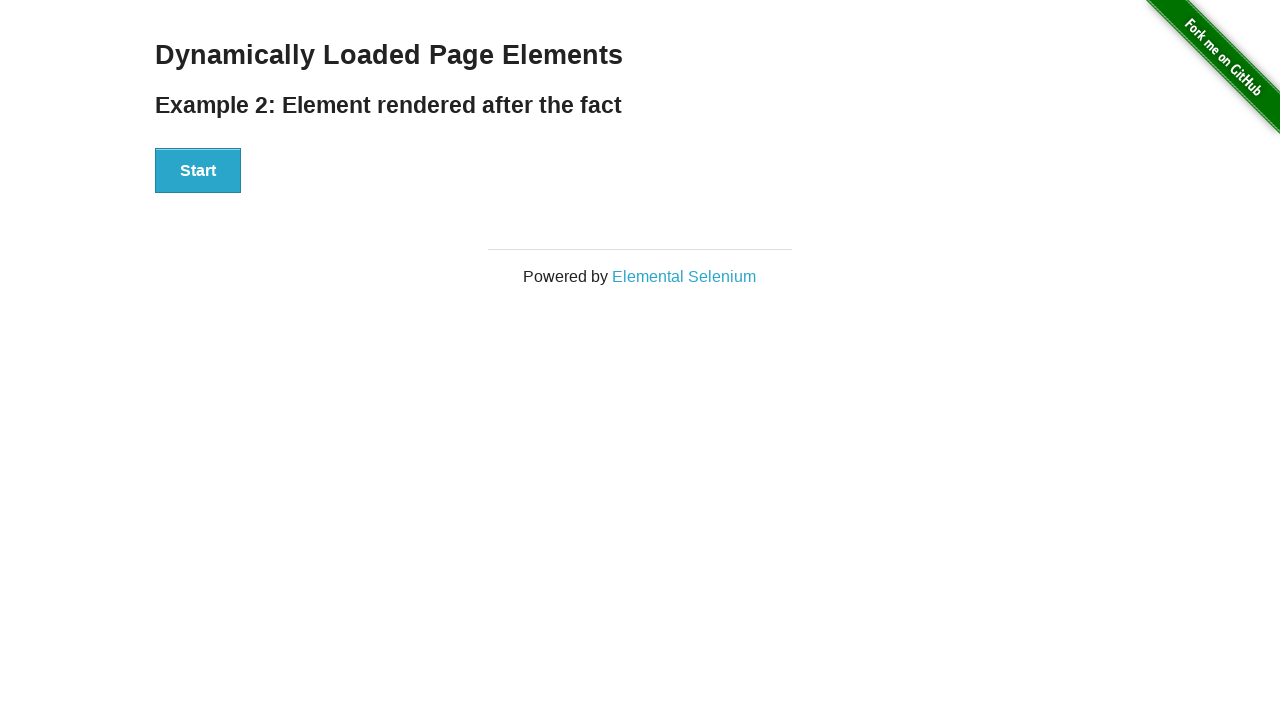

Navigated to dynamic loading test page
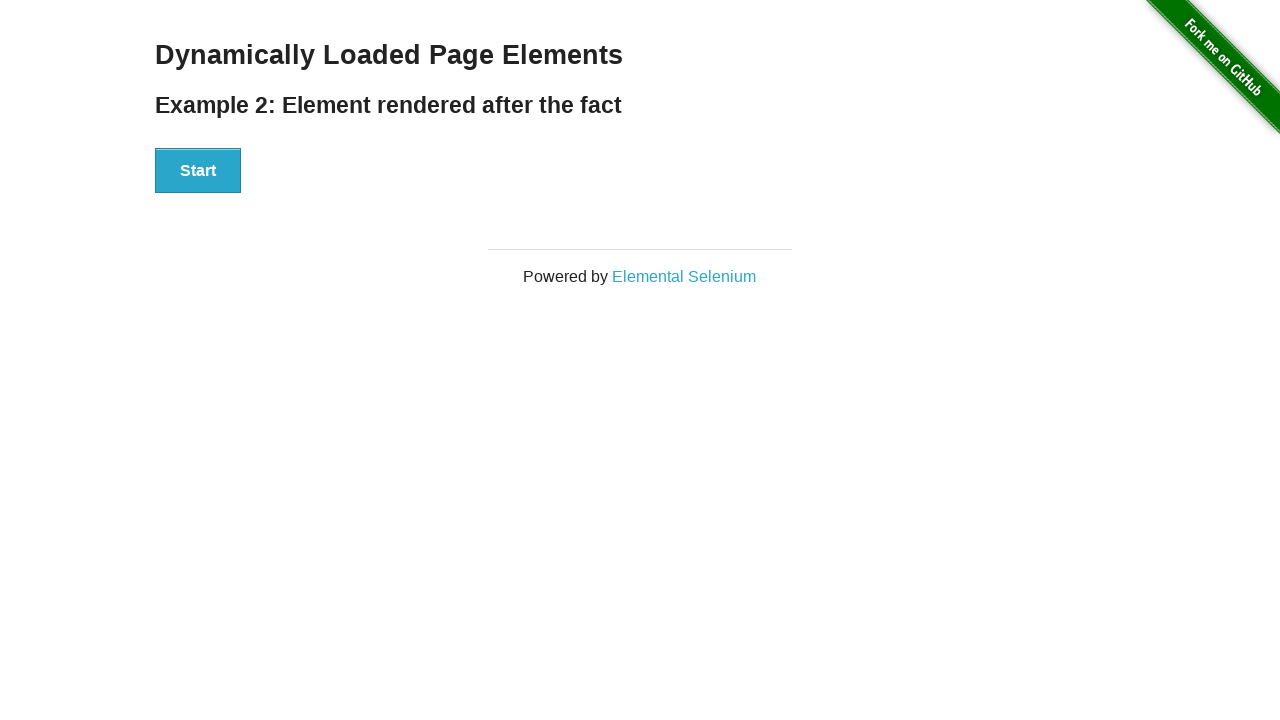

Clicked start button to trigger dynamic loading at (198, 171) on xpath=//div[@id='start']/button
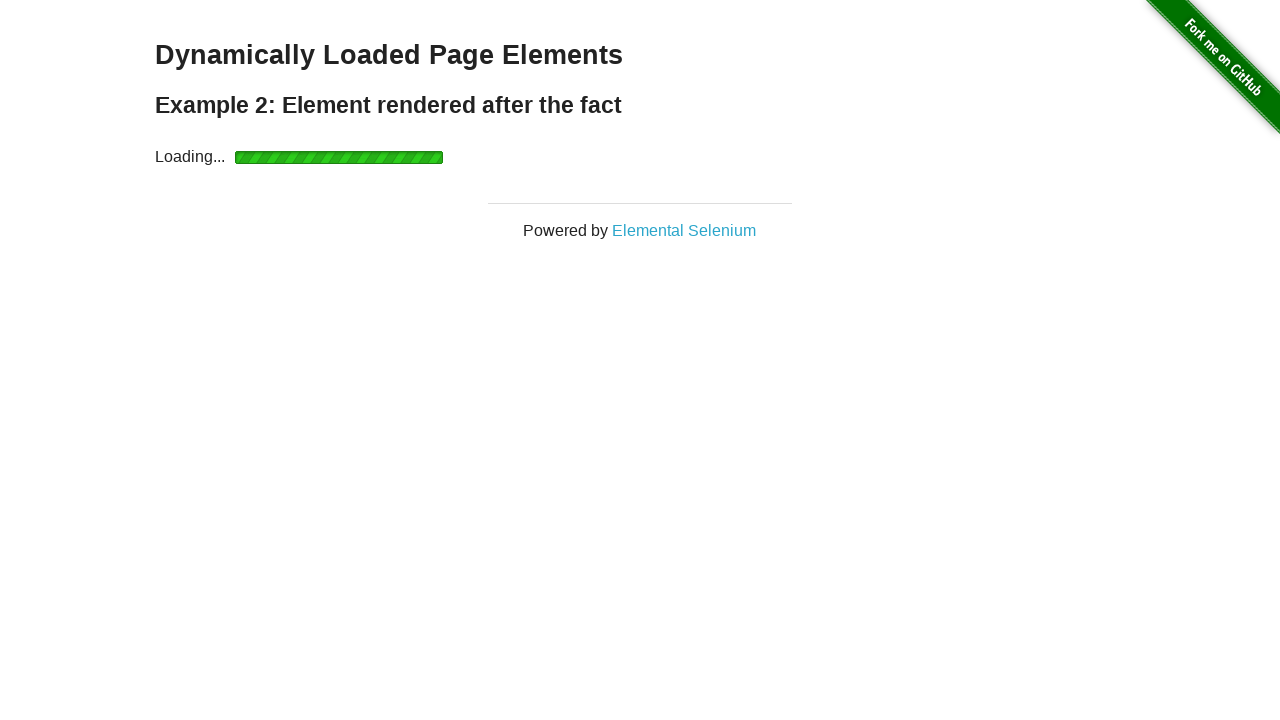

Finish element became visible after dynamic content loaded
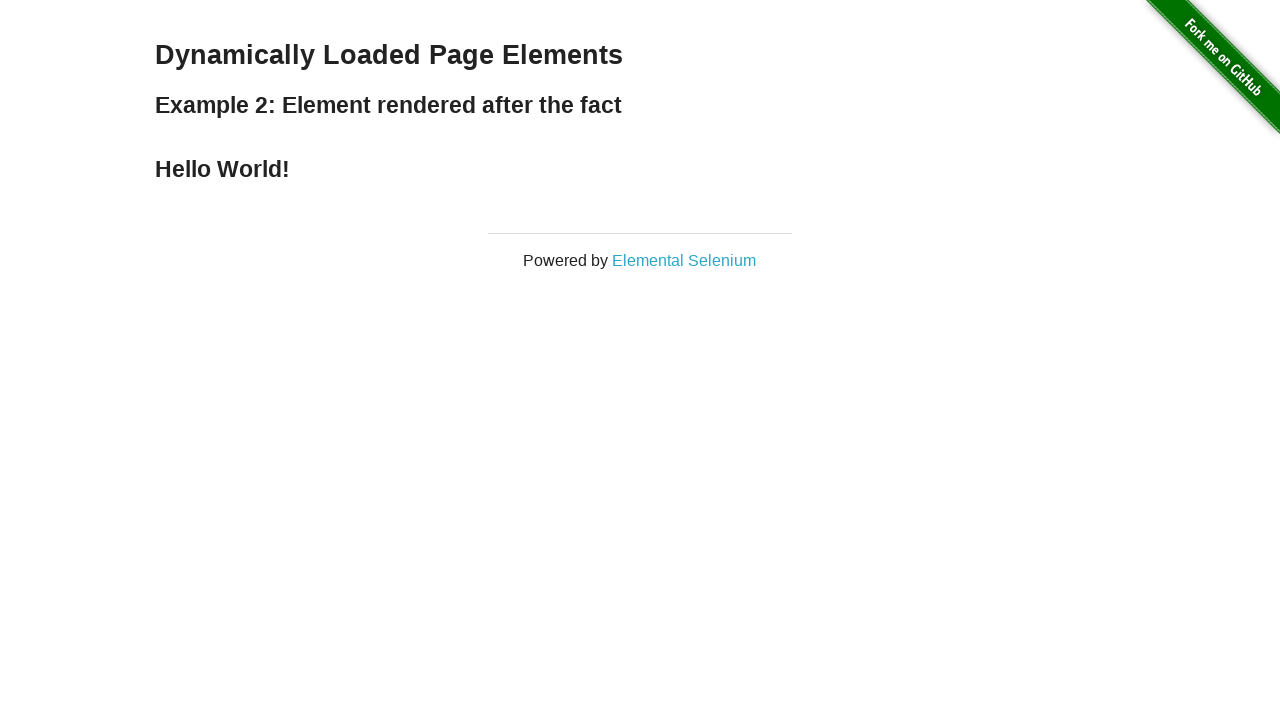

Verified 'Hello World!' message appeared in finish element
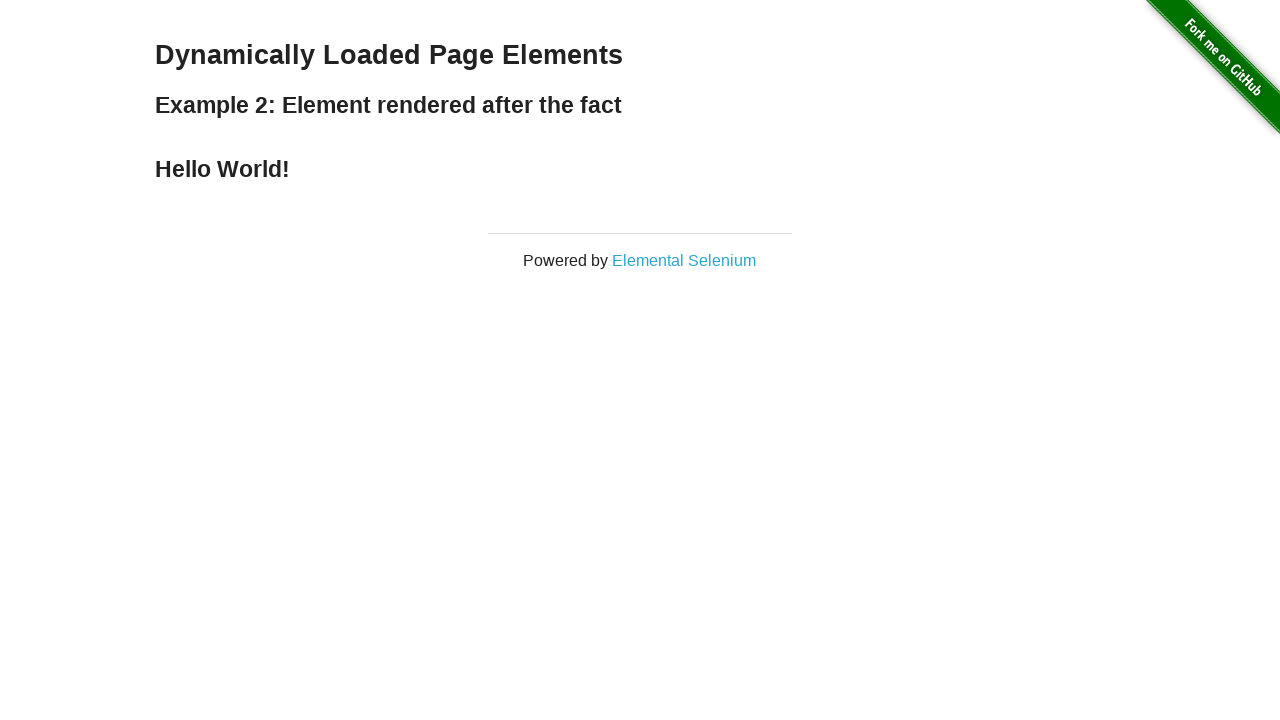

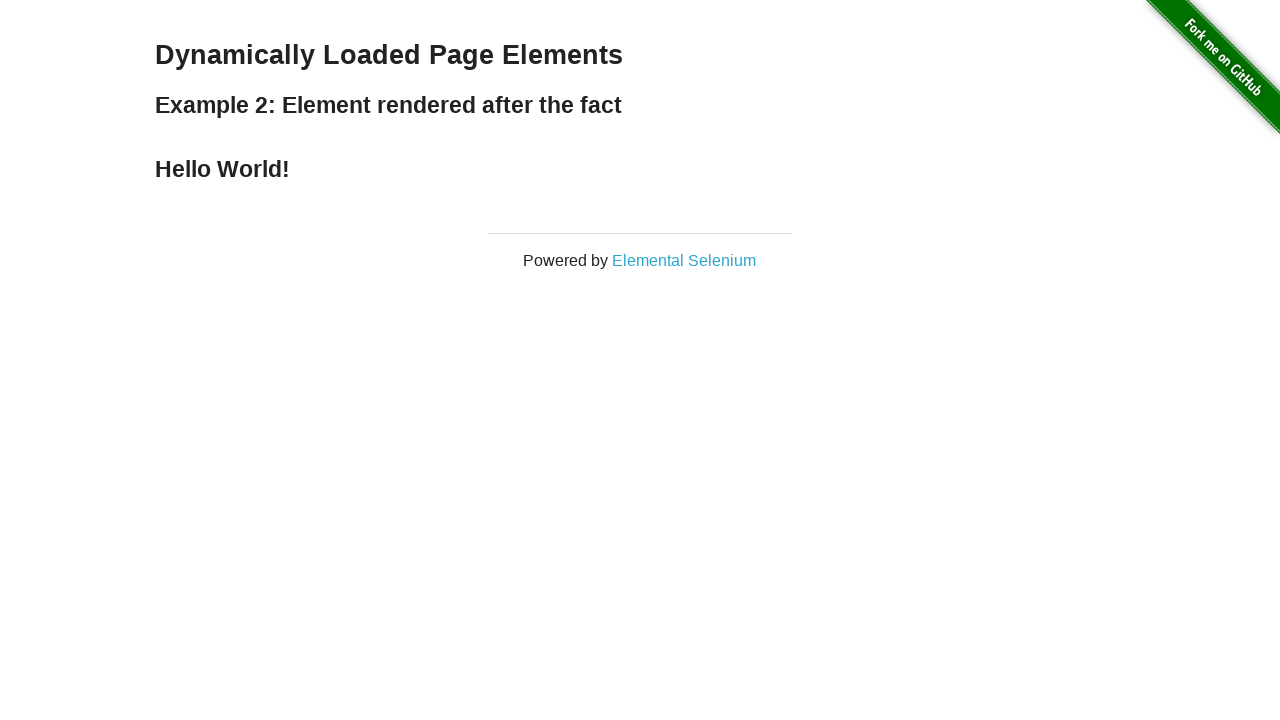